Tests keyboard key press functionality by sending various keyboard keys including ESCAPE, ENTER, letter R, and key combinations

Starting URL: https://the-internet.herokuapp.com/key_presses

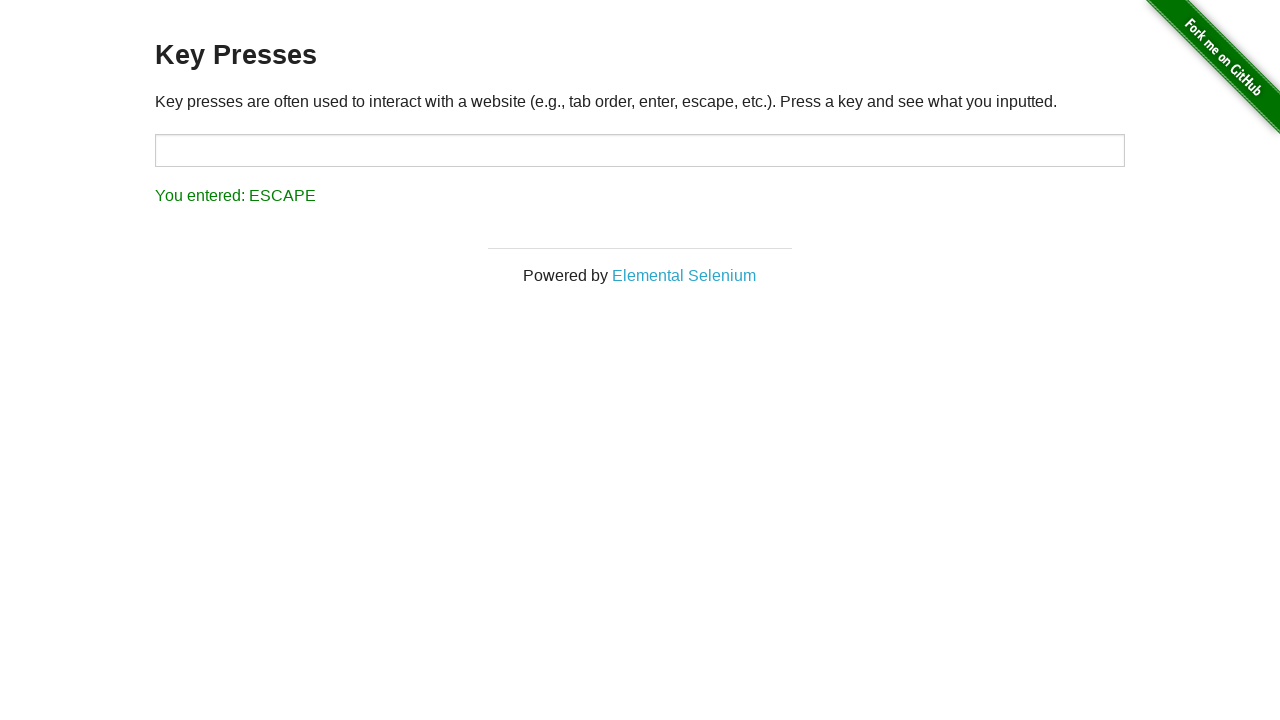

Pressed ESCAPE key
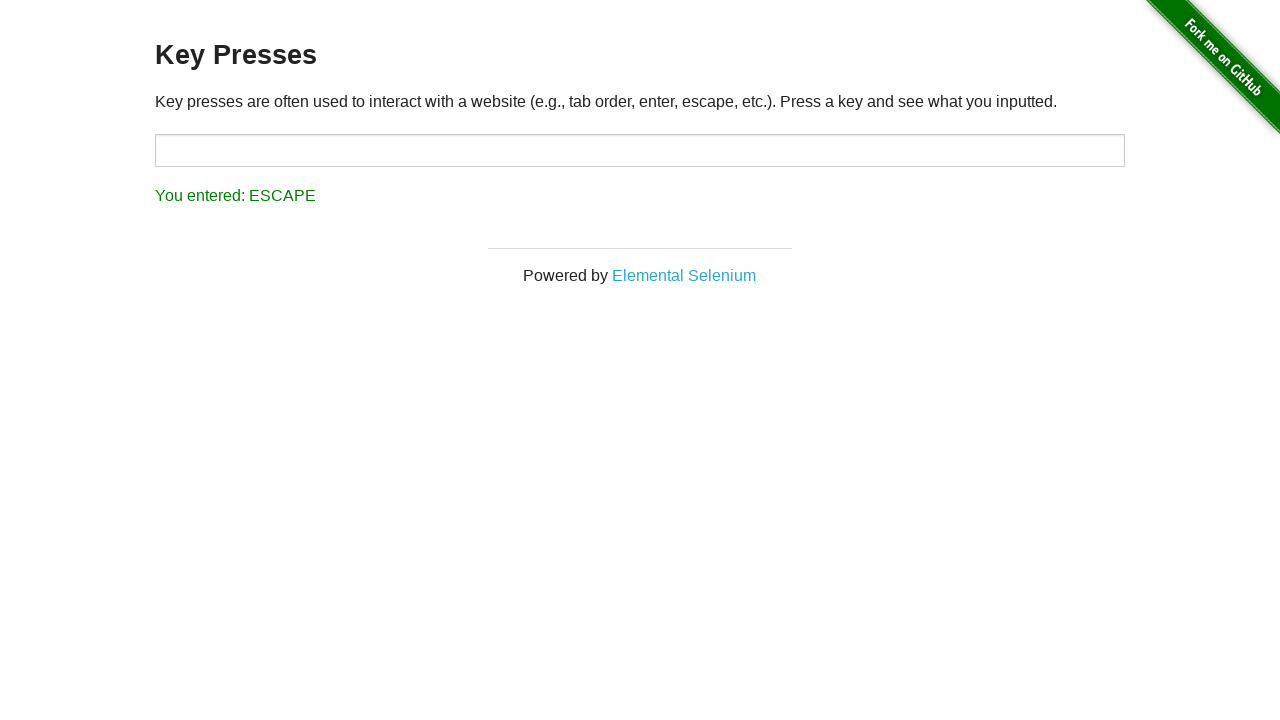

Waited 4 seconds between key presses
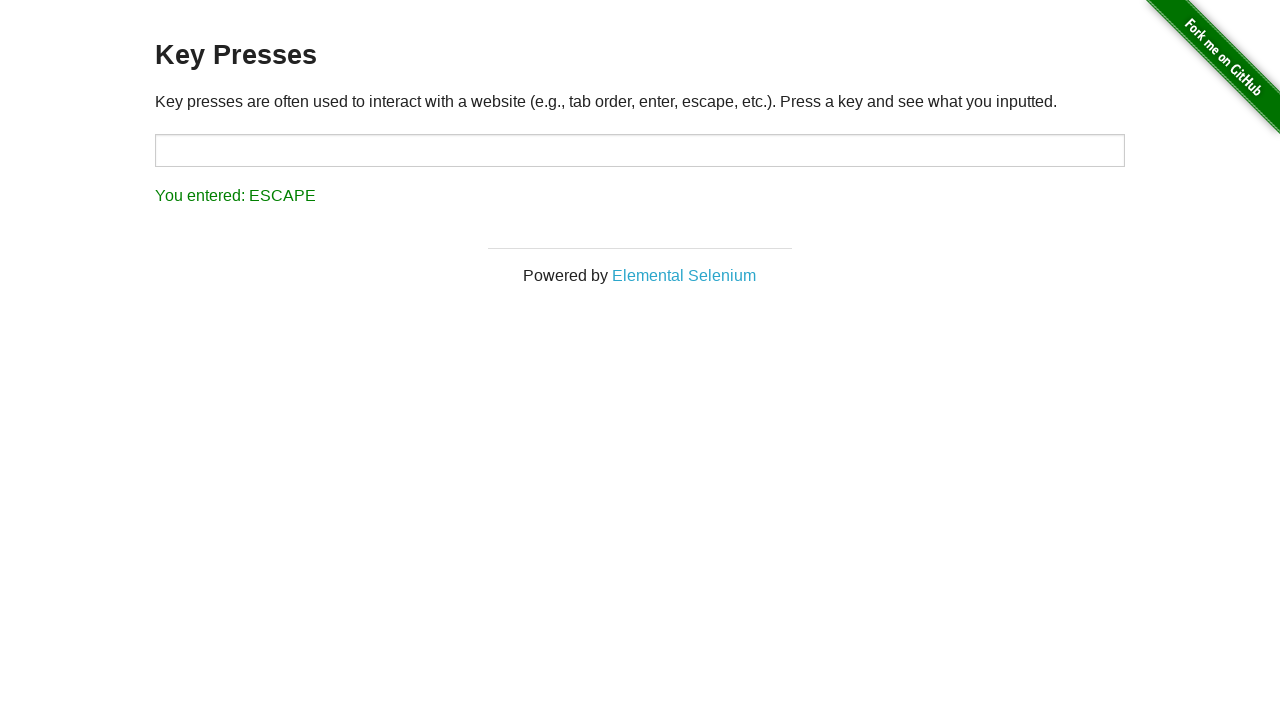

Pressed ENTER key
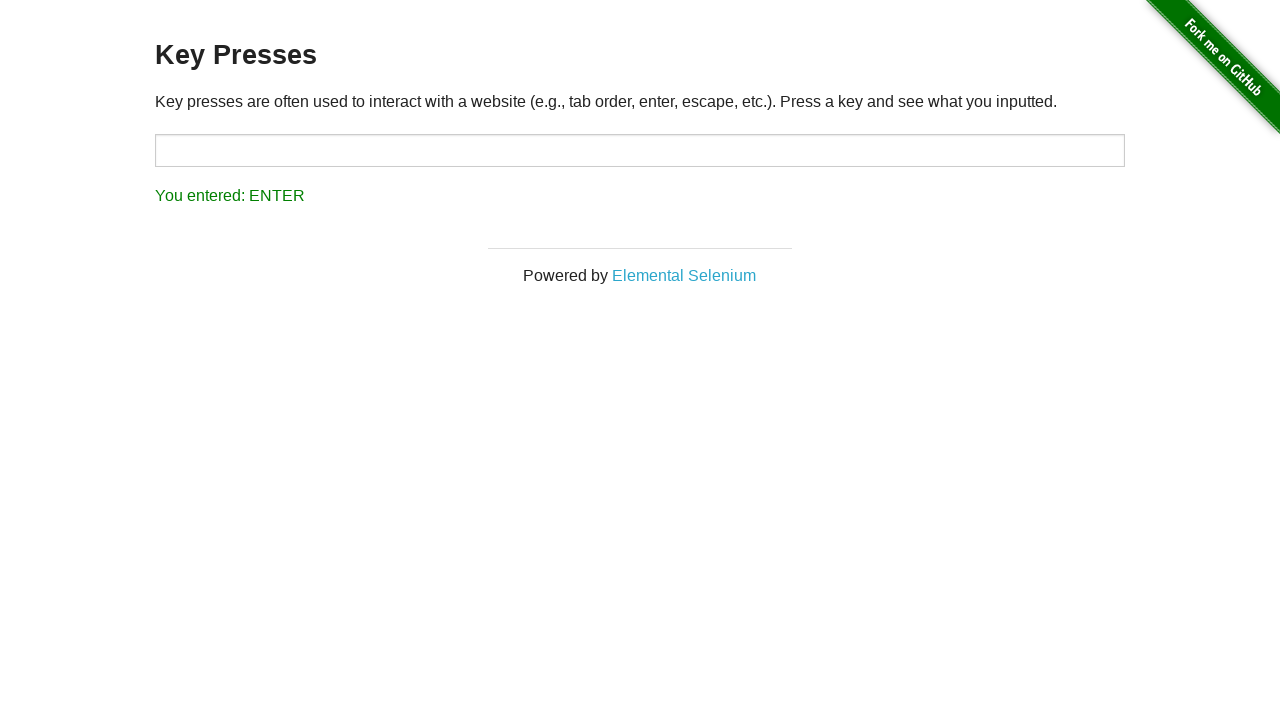

Waited 4 seconds between key presses
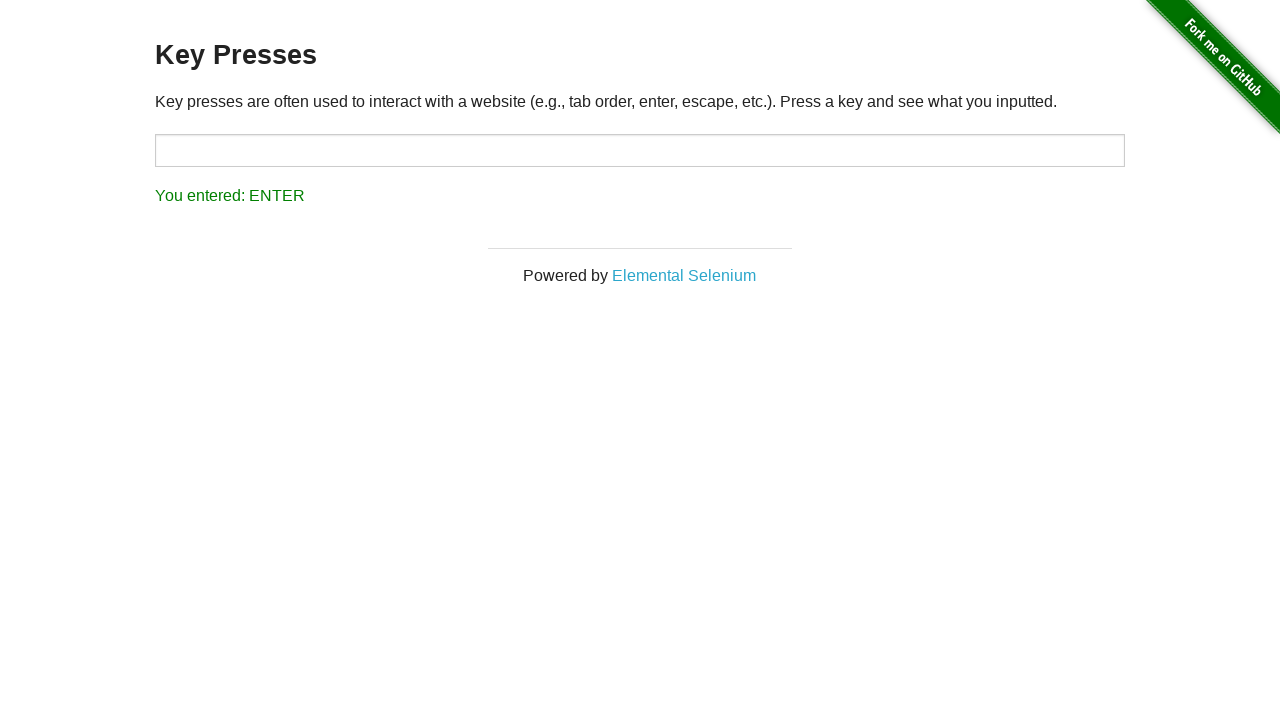

Typed letter R
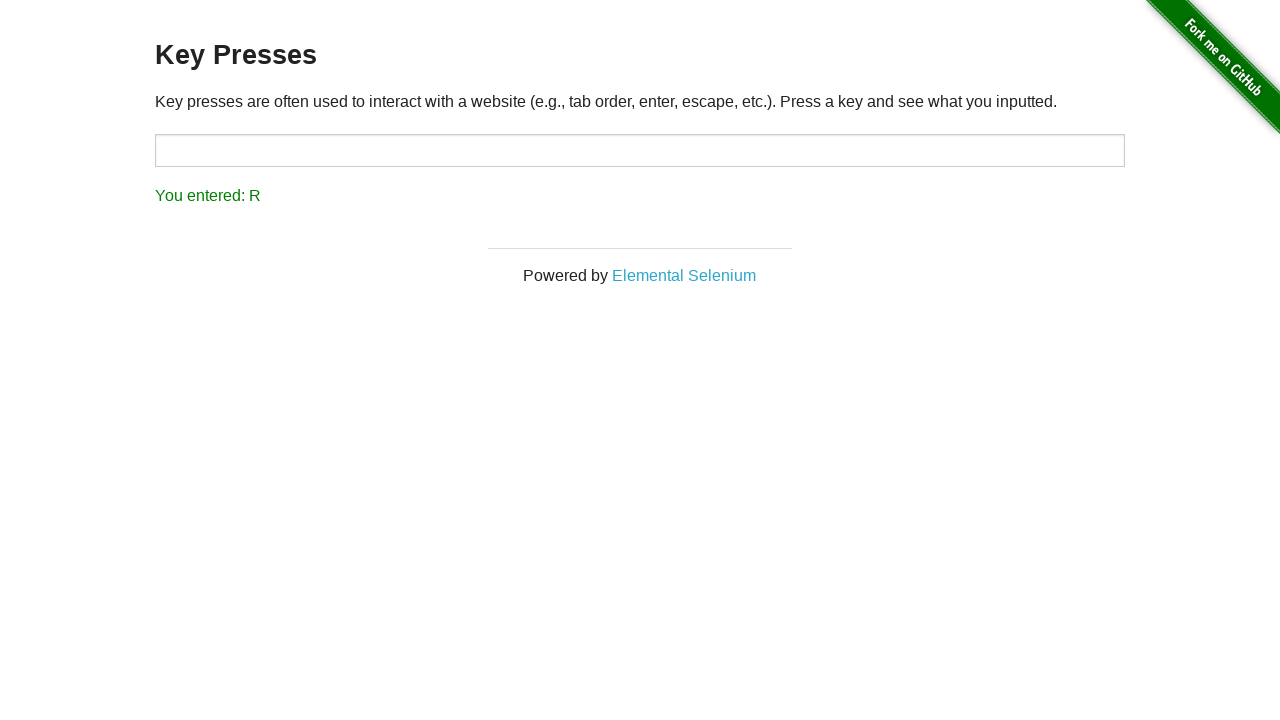

Pressed down CONTROL key
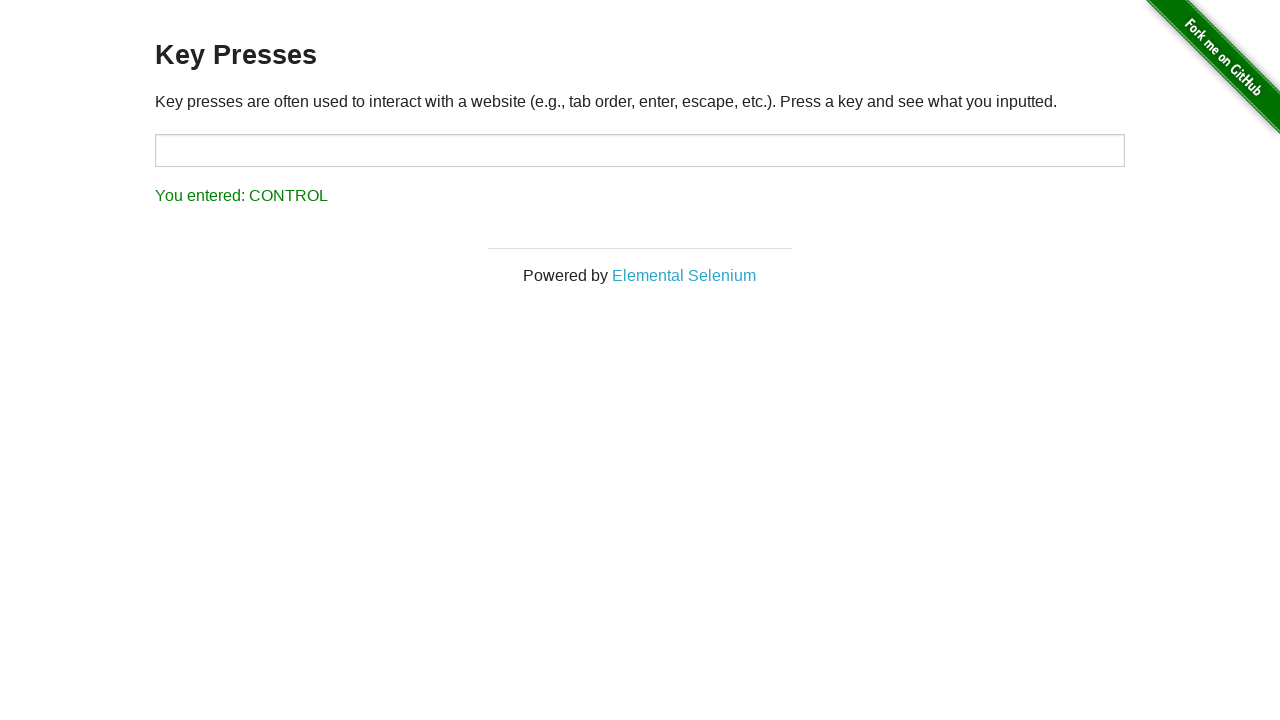

Released CONTROL key
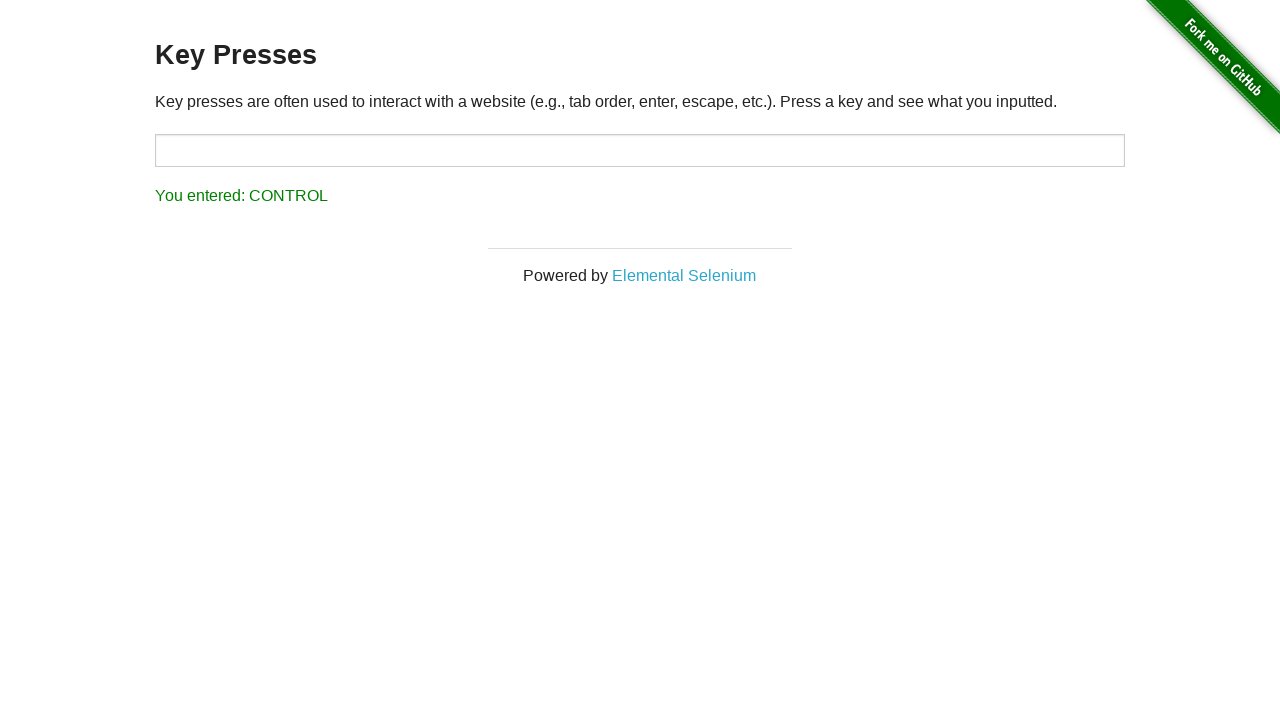

Pressed down ALT key
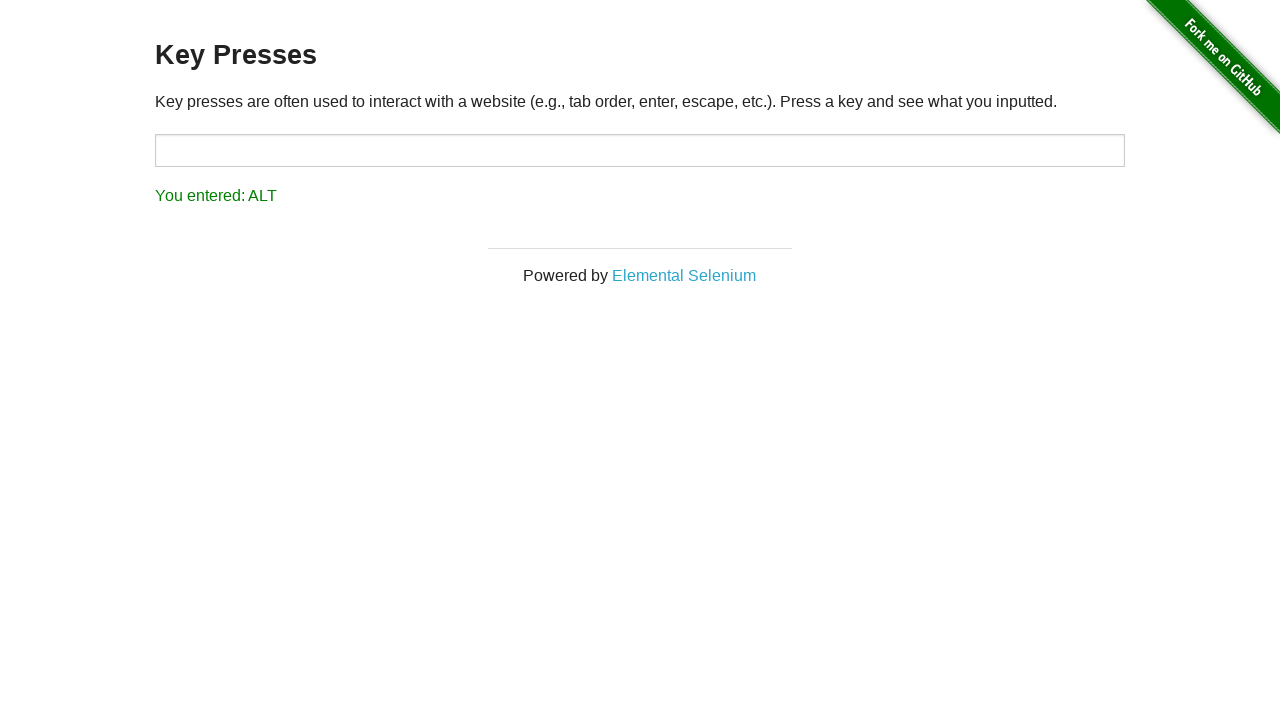

Released ALT key
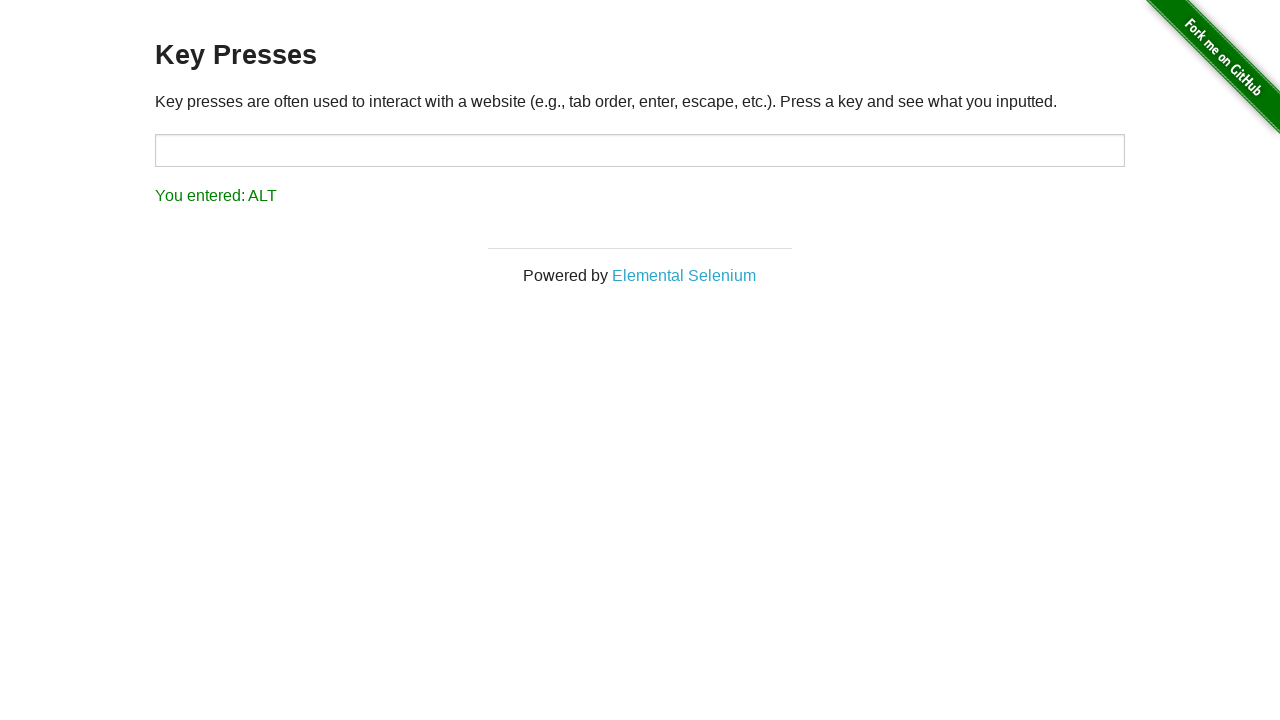

Pressed DELETE key
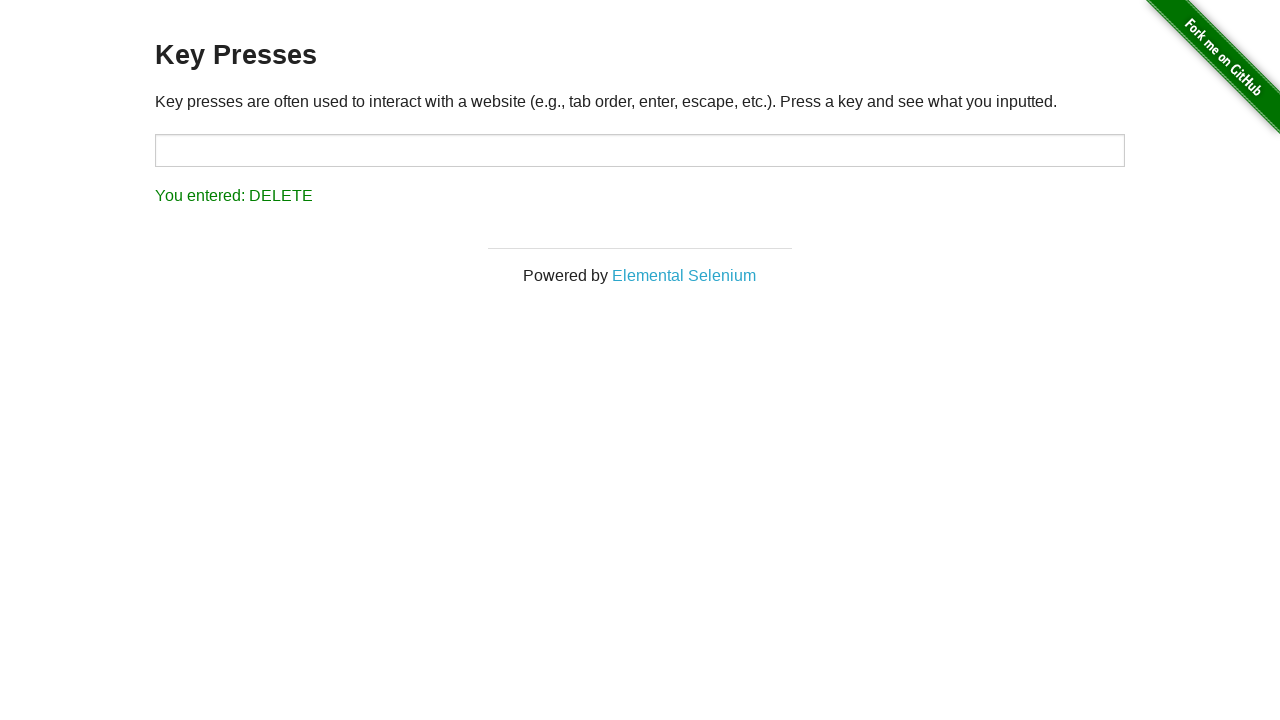

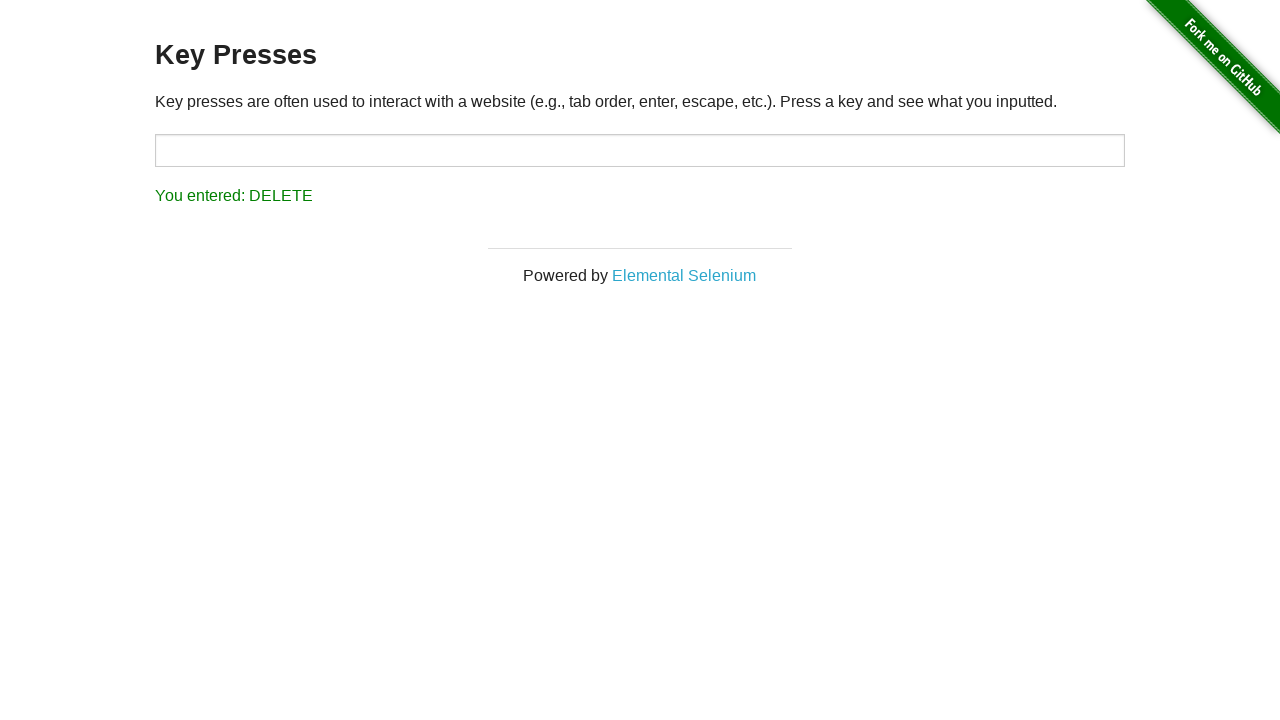